Tests editing a todo item by double-clicking, entering new text, and pressing Enter

Starting URL: https://demo.playwright.dev/todomvc

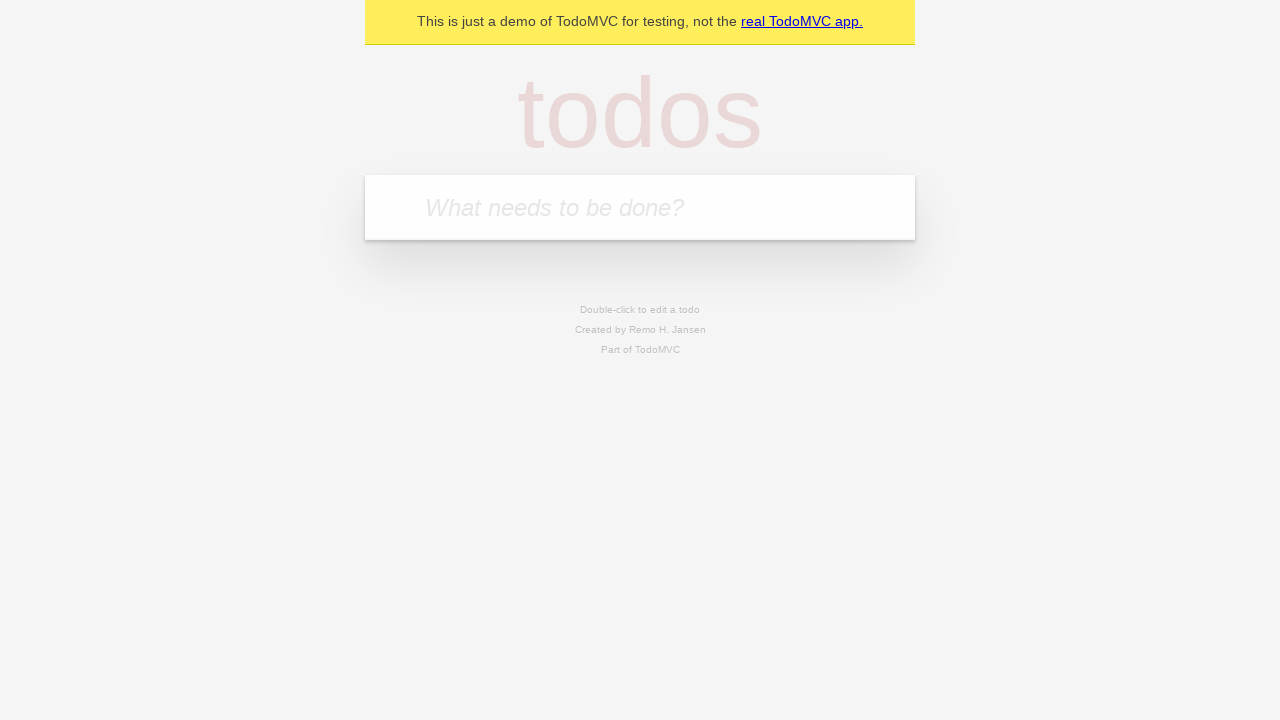

Filled todo input with 'buy some cheese' on internal:attr=[placeholder="What needs to be done?"i]
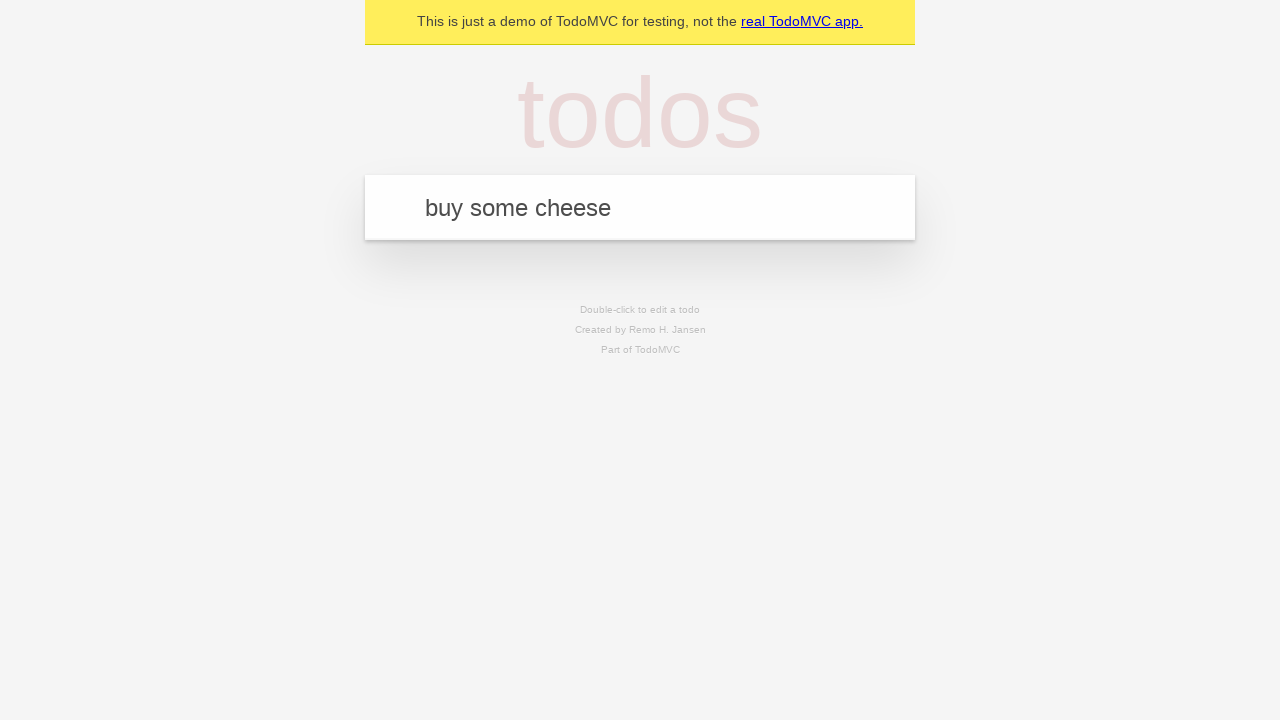

Pressed Enter to create first todo item on internal:attr=[placeholder="What needs to be done?"i]
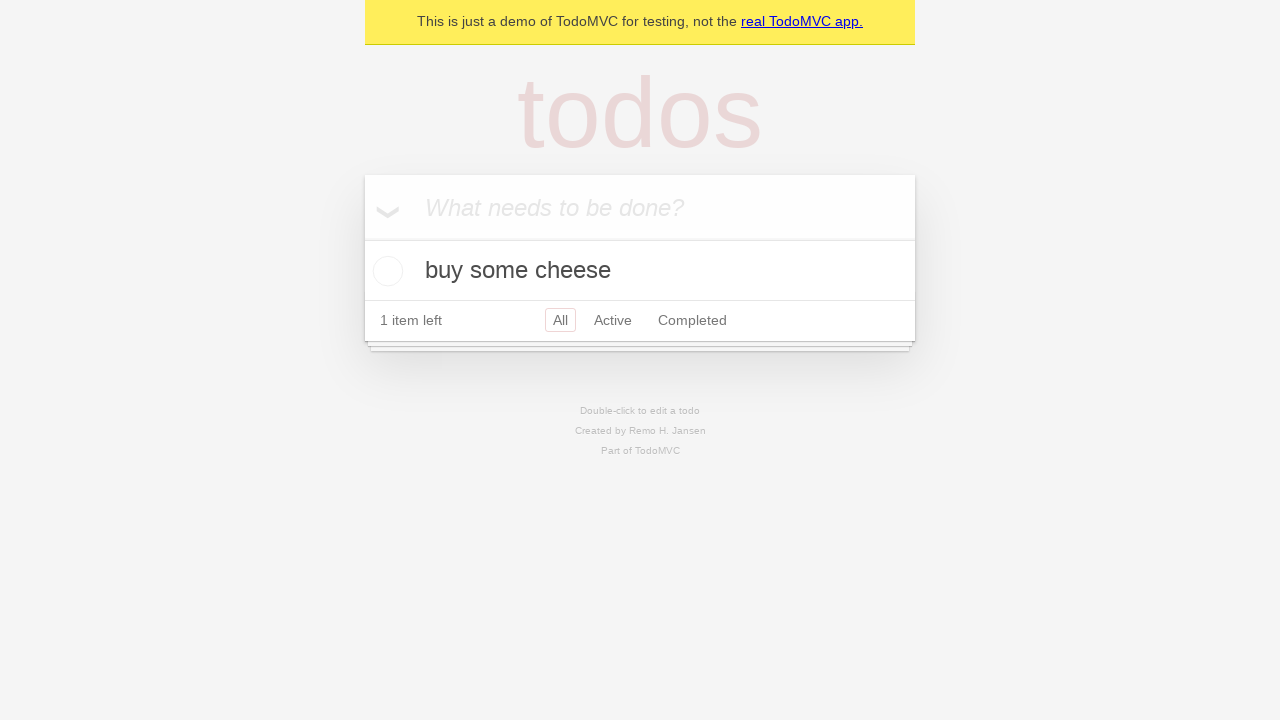

Filled todo input with 'feed the cat' on internal:attr=[placeholder="What needs to be done?"i]
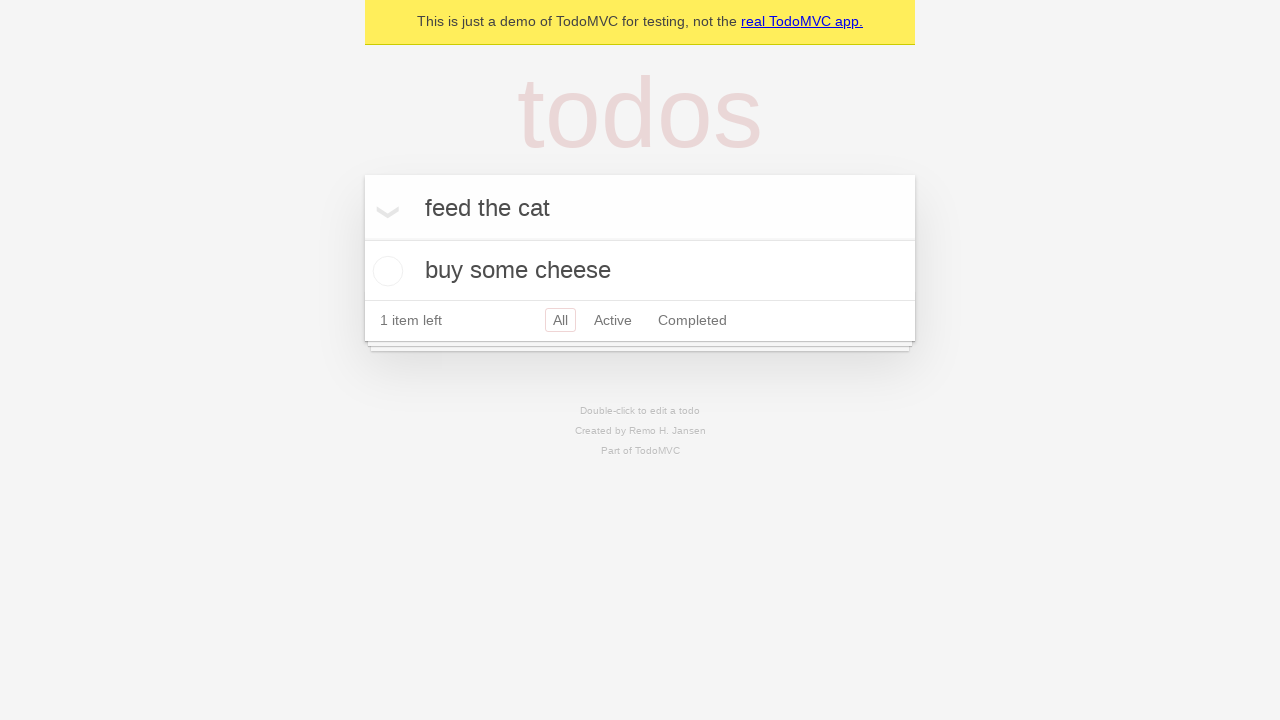

Pressed Enter to create second todo item on internal:attr=[placeholder="What needs to be done?"i]
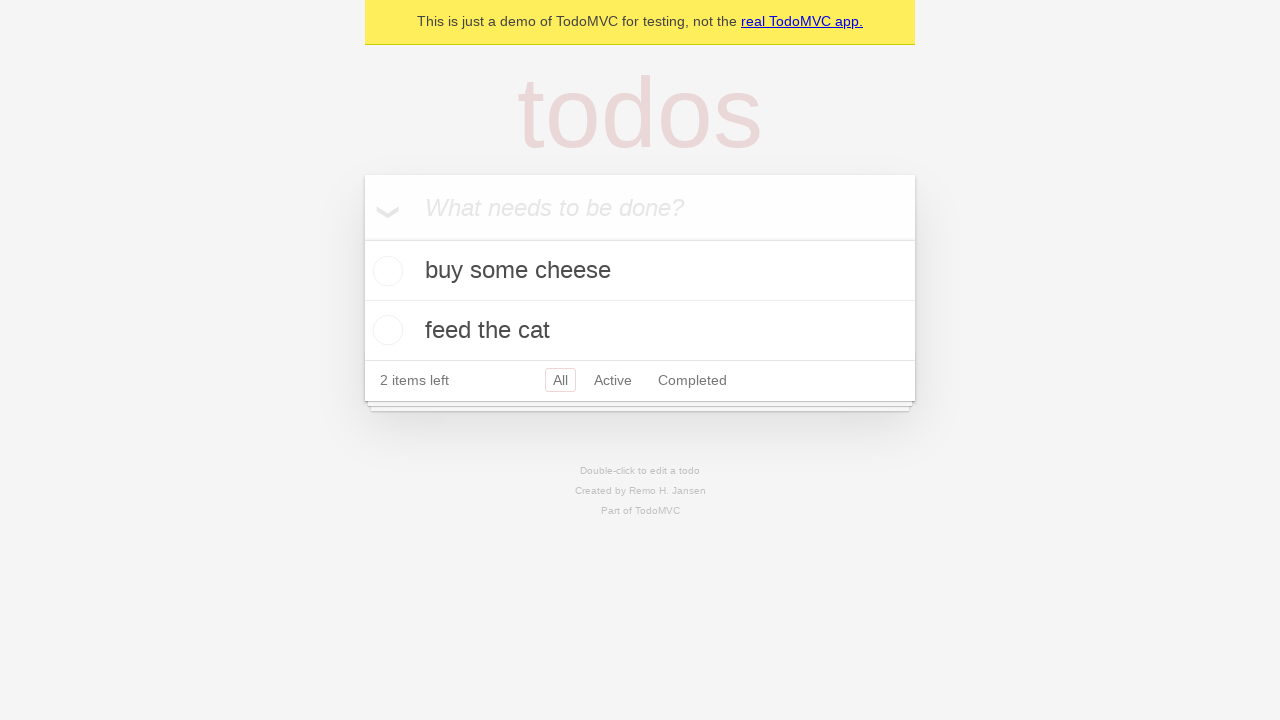

Filled todo input with 'book a doctors appointment' on internal:attr=[placeholder="What needs to be done?"i]
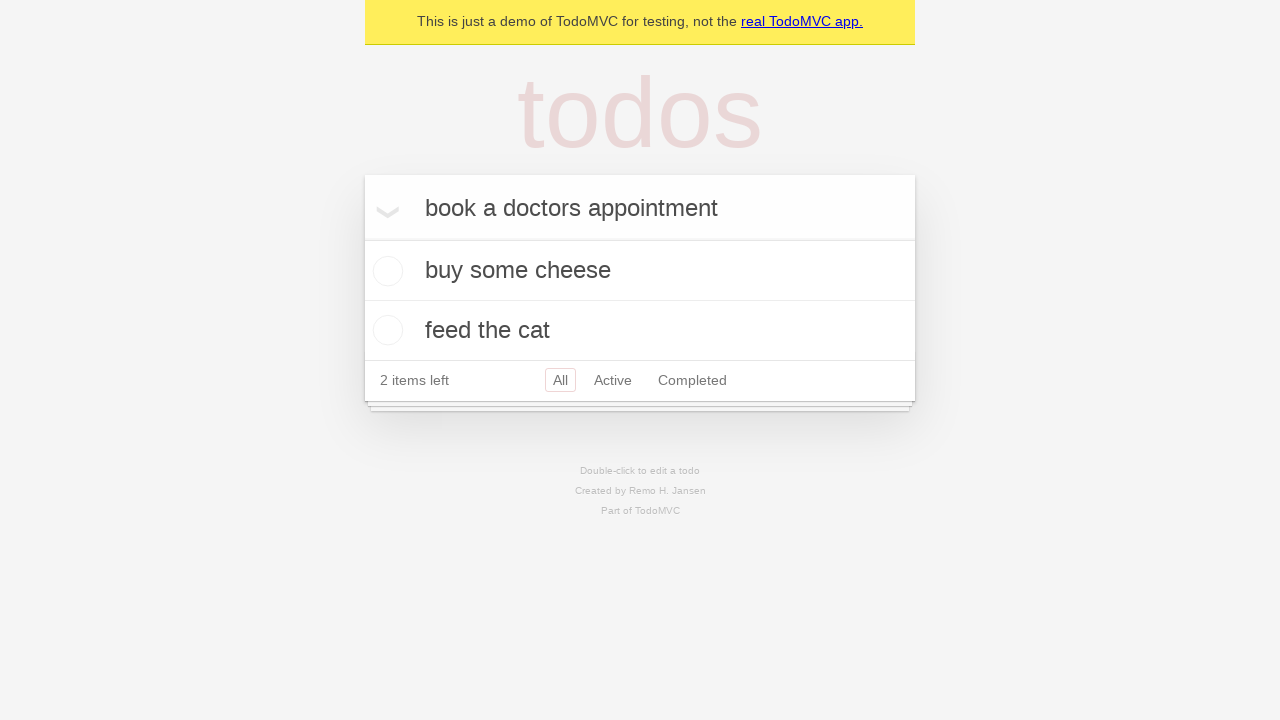

Pressed Enter to create third todo item on internal:attr=[placeholder="What needs to be done?"i]
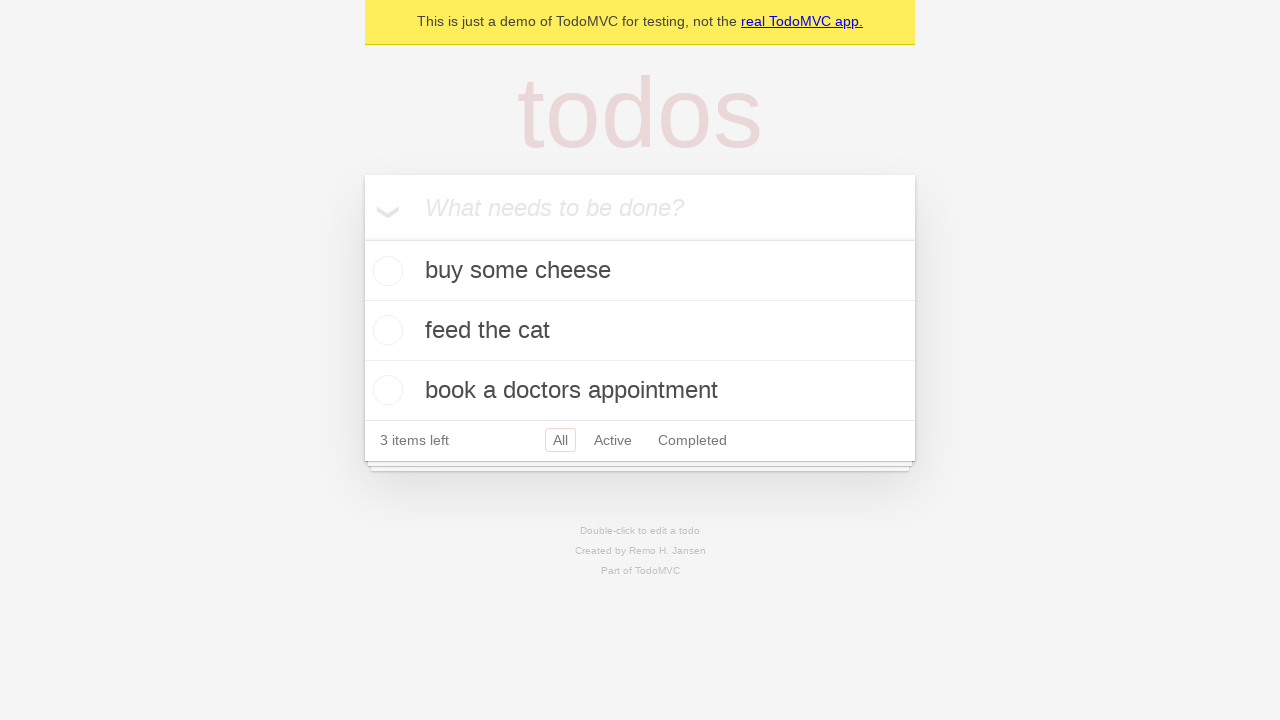

Double-clicked second todo item to enter edit mode at (640, 331) on internal:testid=[data-testid="todo-item"s] >> nth=1
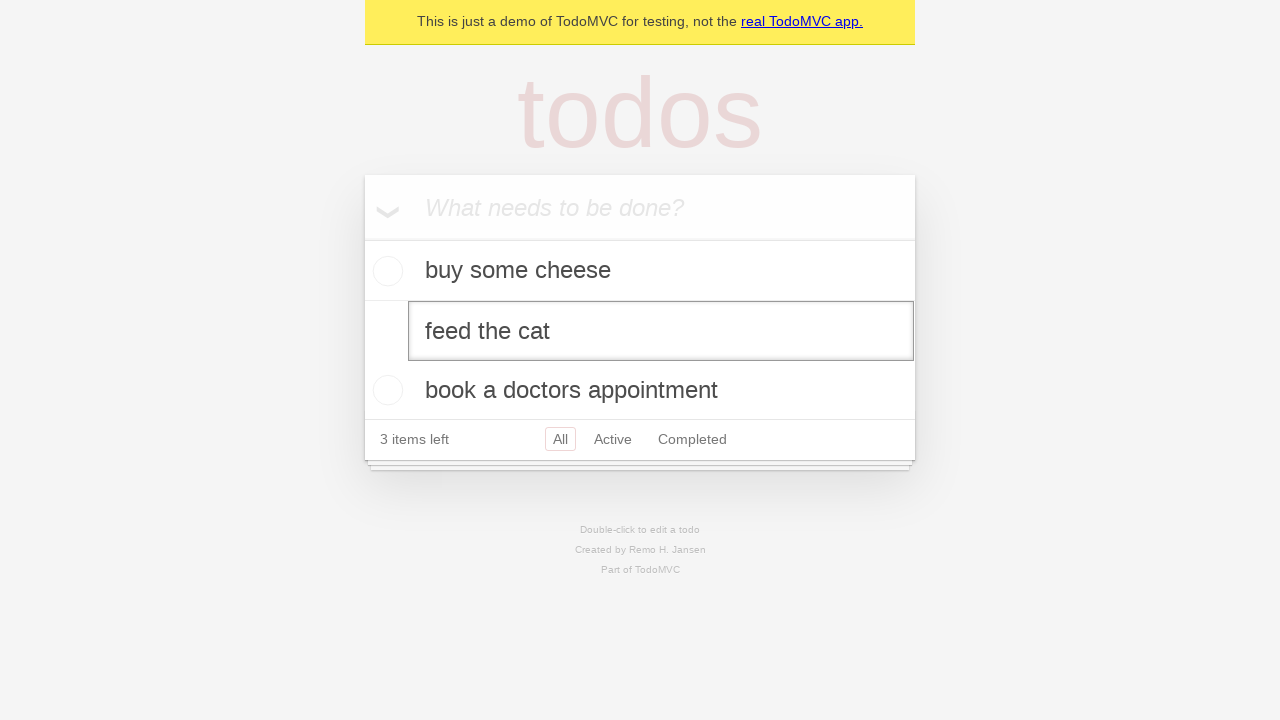

Filled edit field with new text 'buy some sausages' on internal:testid=[data-testid="todo-item"s] >> nth=1 >> internal:role=textbox[nam
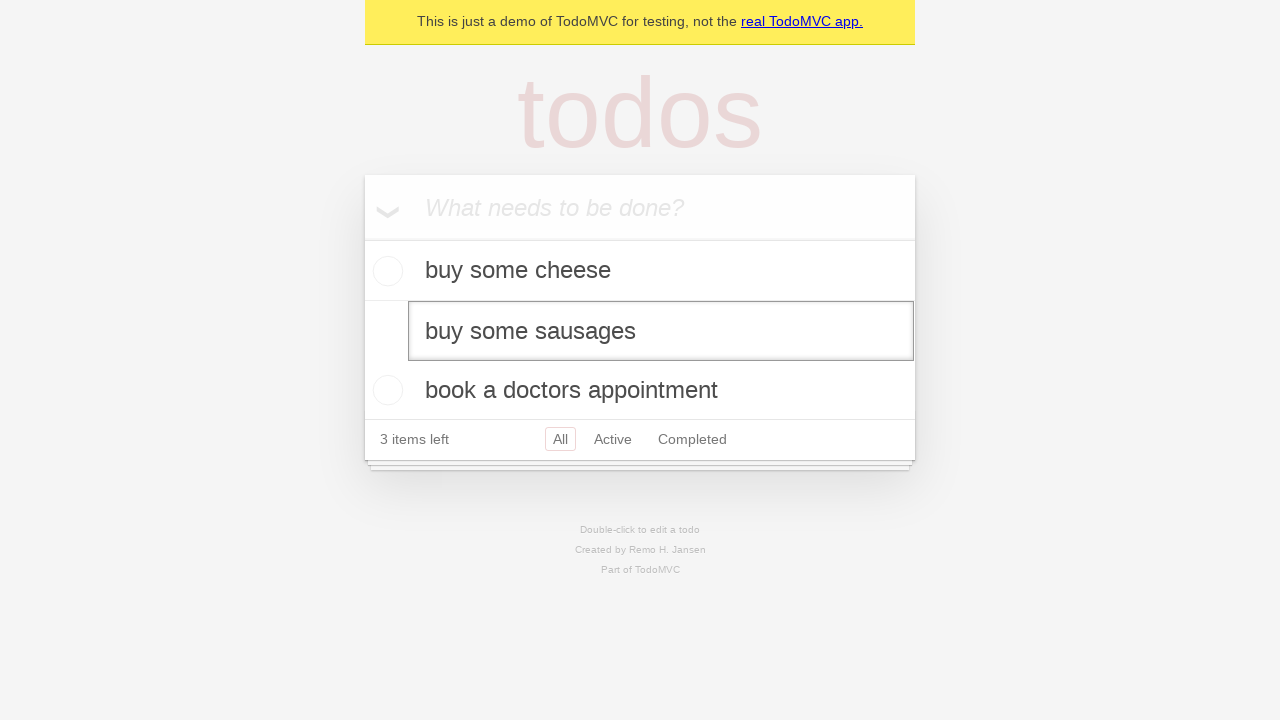

Pressed Enter to save edited todo item on internal:testid=[data-testid="todo-item"s] >> nth=1 >> internal:role=textbox[nam
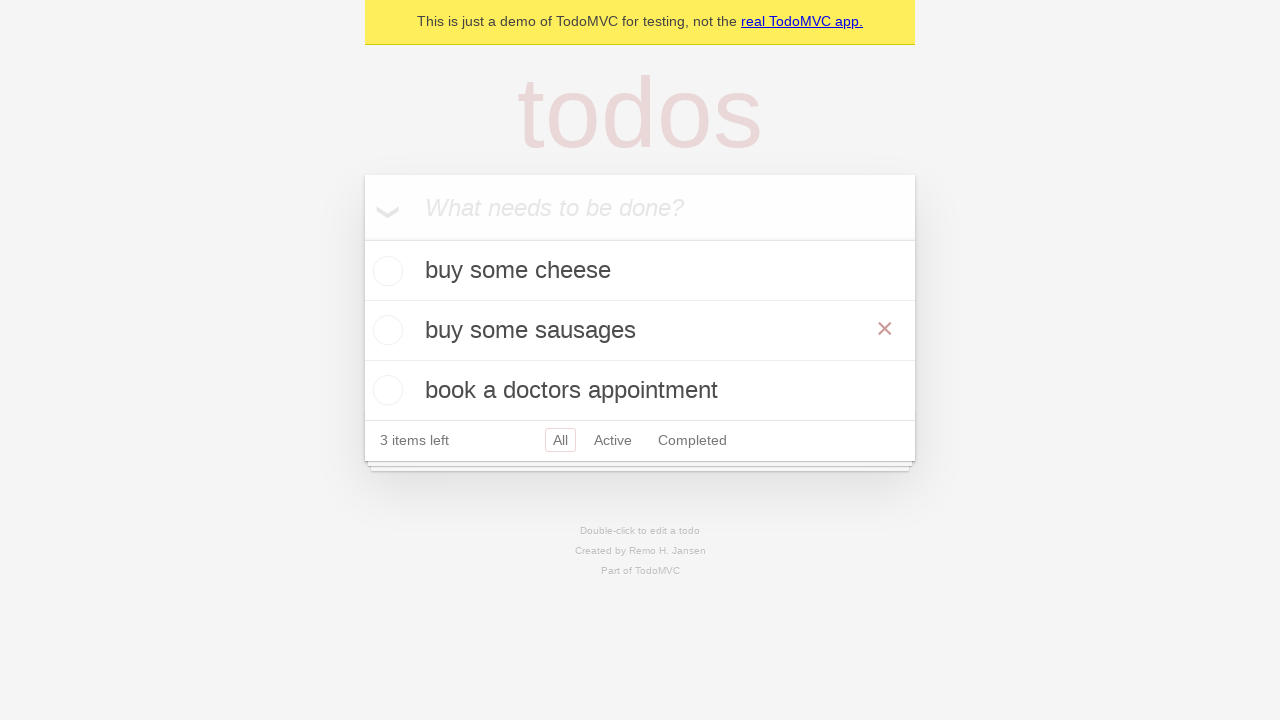

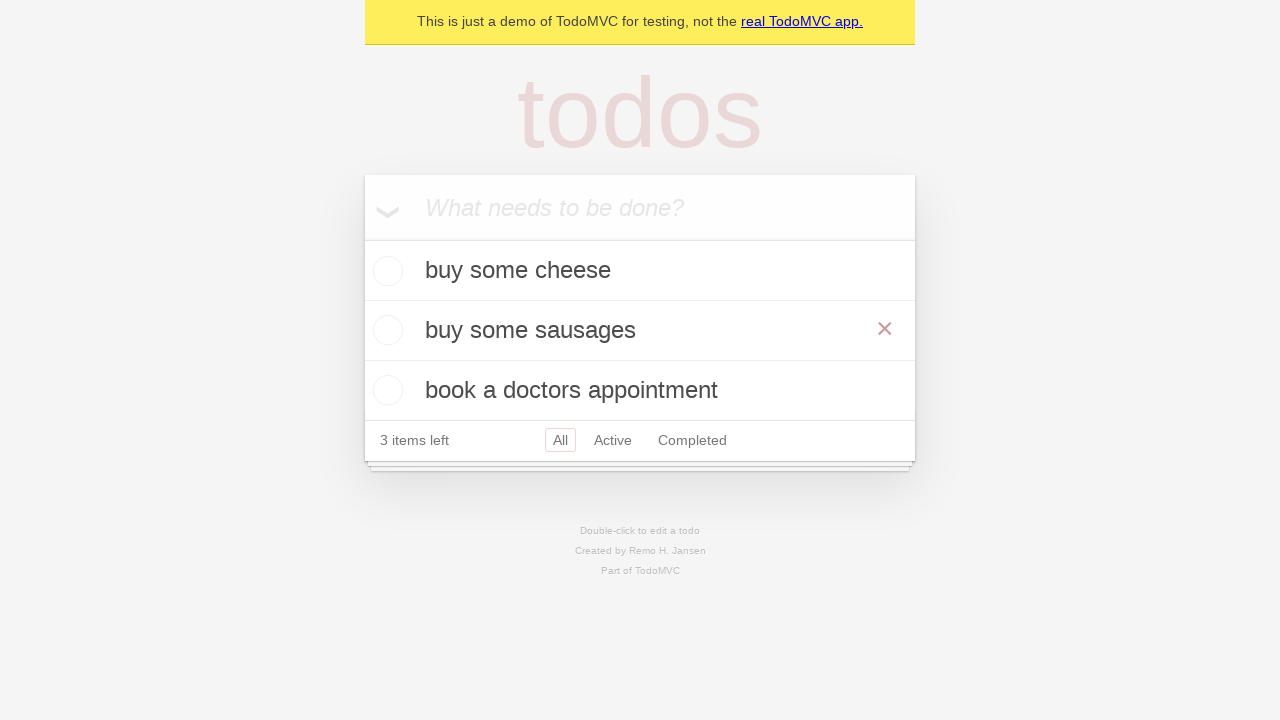